Tests that the category section contains exactly 3 elements and displays their names

Starting URL: https://www.automationexercise.com/

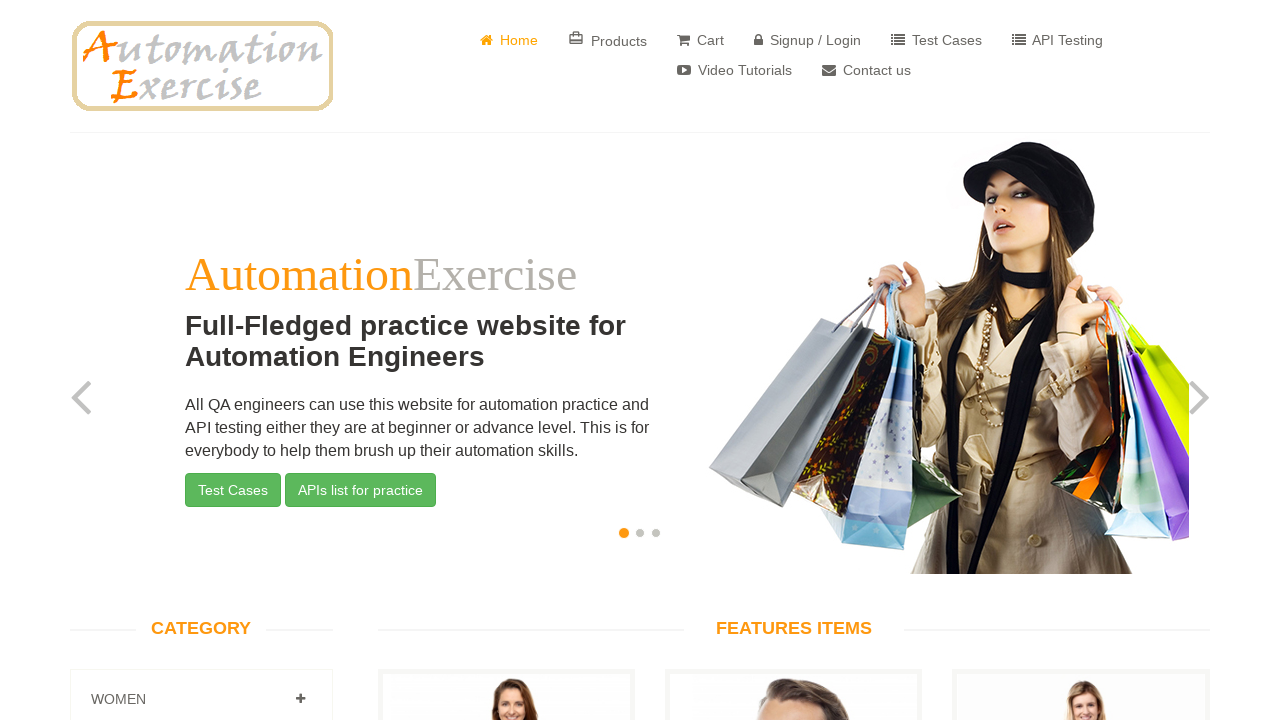

Located all category panel elements
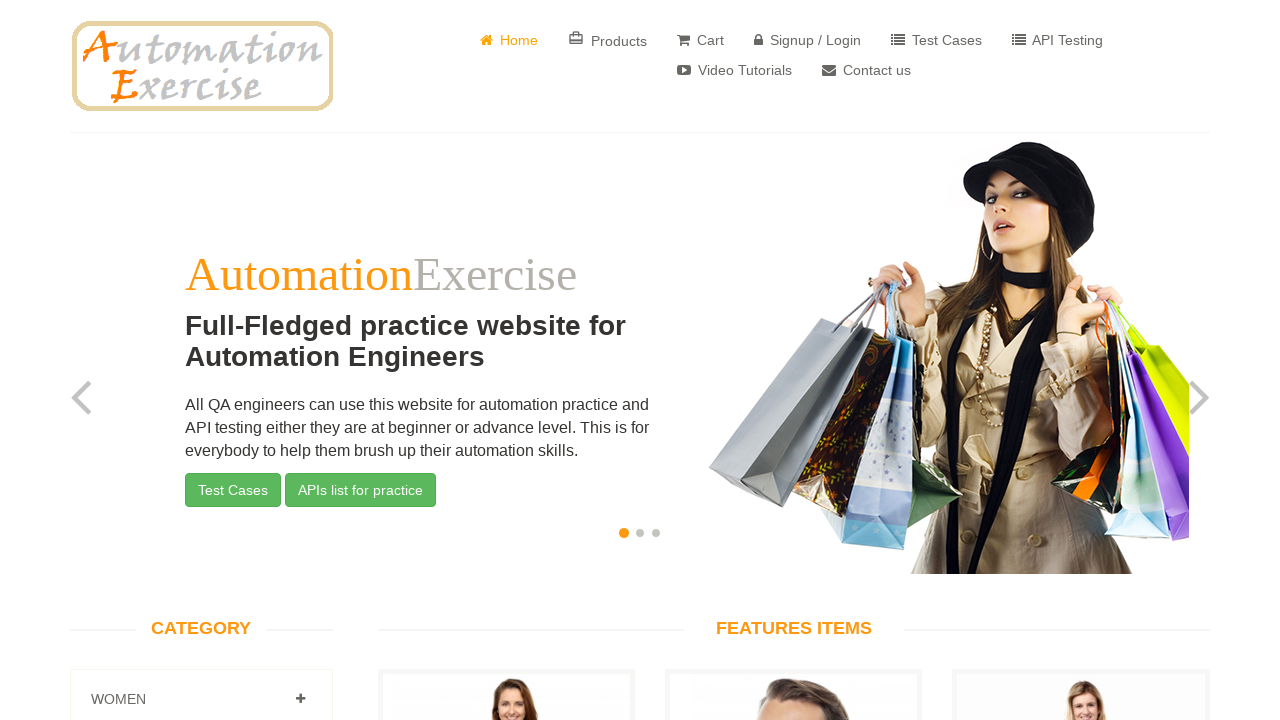

Verified that exactly 3 category elements are present
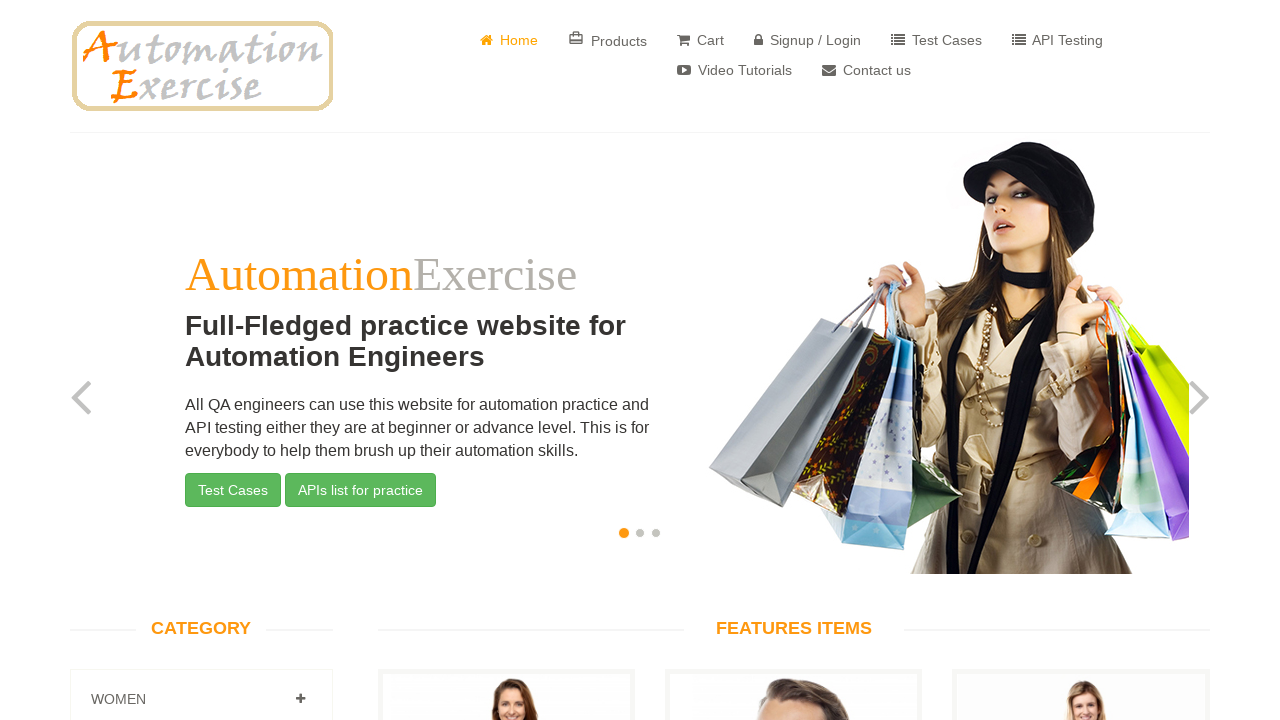

Displayed category name: 
								
									
										
											
											Women
										
									
								
								
									
										
											
											Dress 
											
											Tops 
											
											Saree 
											
										
									
								
							
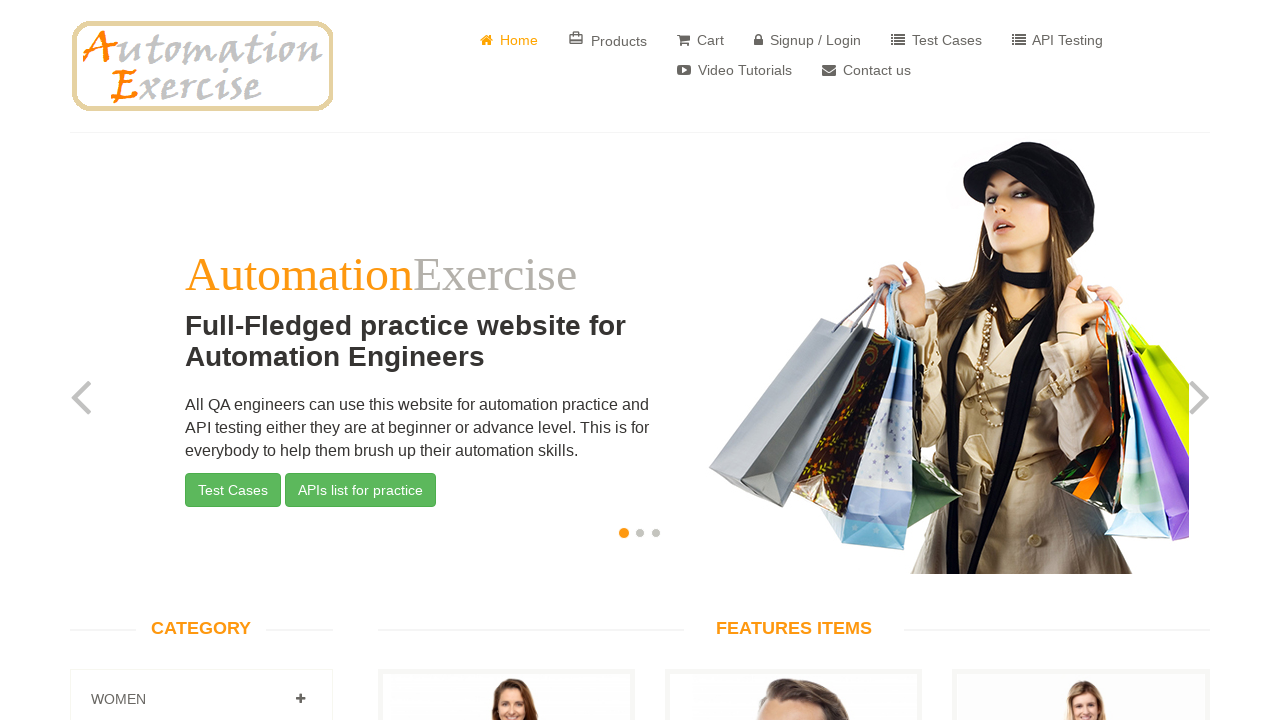

Displayed category name: 
								
									
										
											
											Men
										
									
								
								
									
										
											
											Tshirts 
											
											Jeans 
											
										
									
								
							
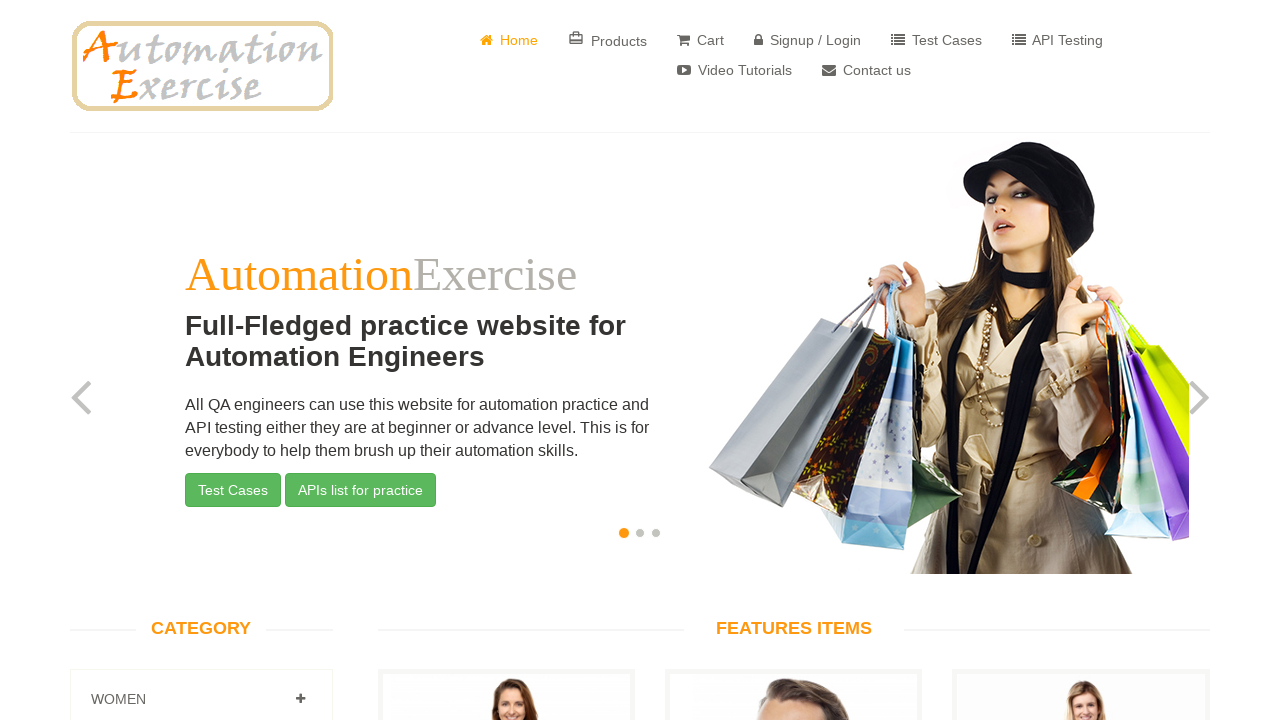

Displayed category name: 
								
									
										
											
											Kids
										
									
								
								
									
										
											
											Dress 
											
											Tops & Shirts 
											
										
									
								
							
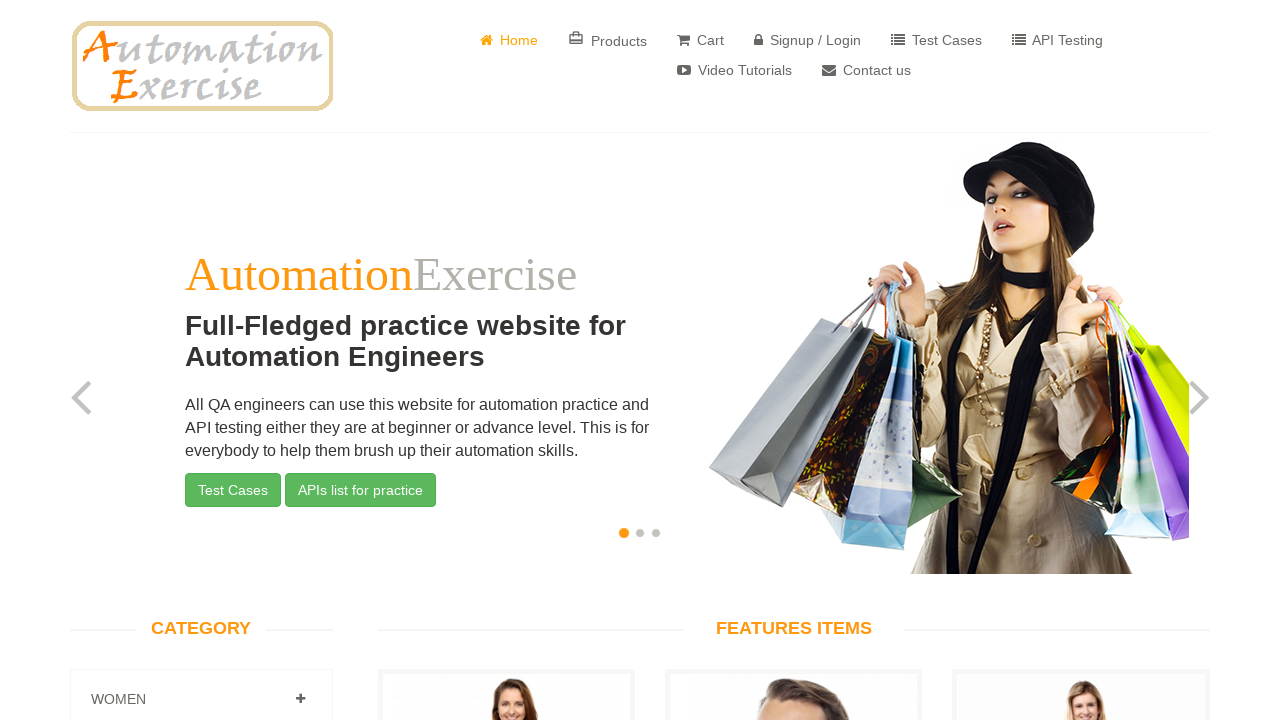

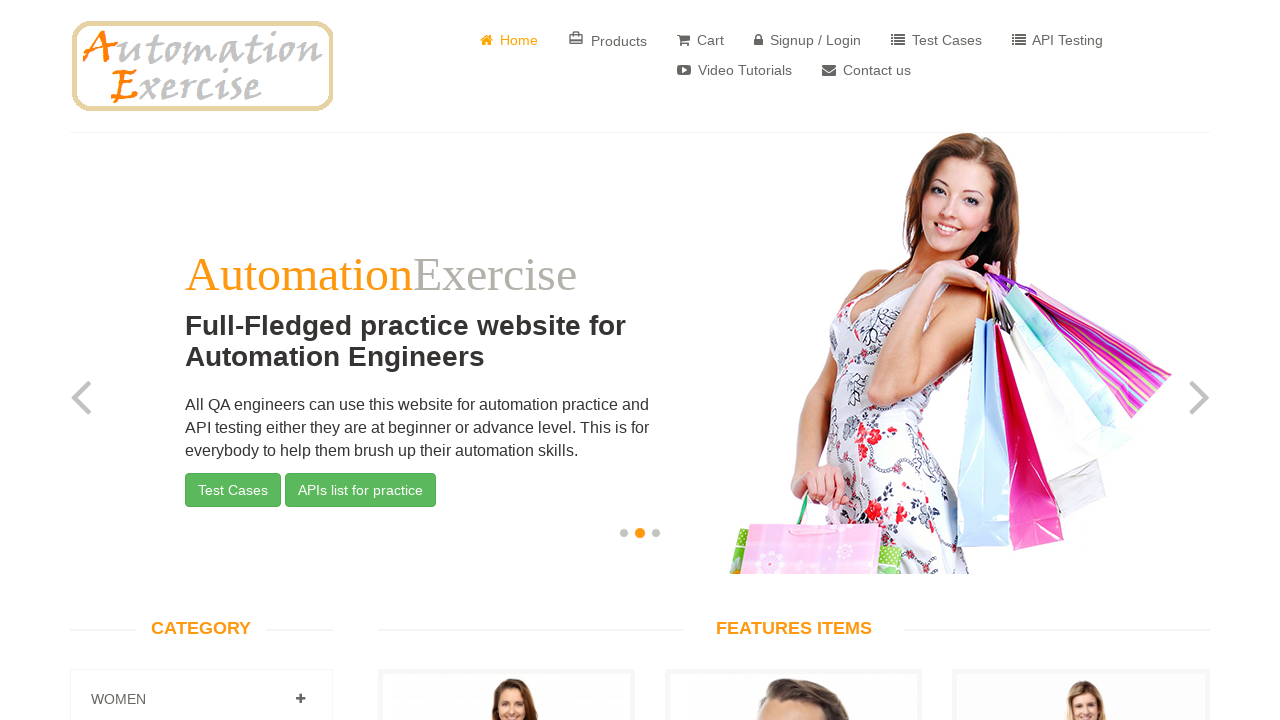